Tests the filter functionality on a product offers page by entering a search term in the search field and waiting for filtered results to appear.

Starting URL: https://rahulshettyacademy.com/seleniumPractise/#/offers

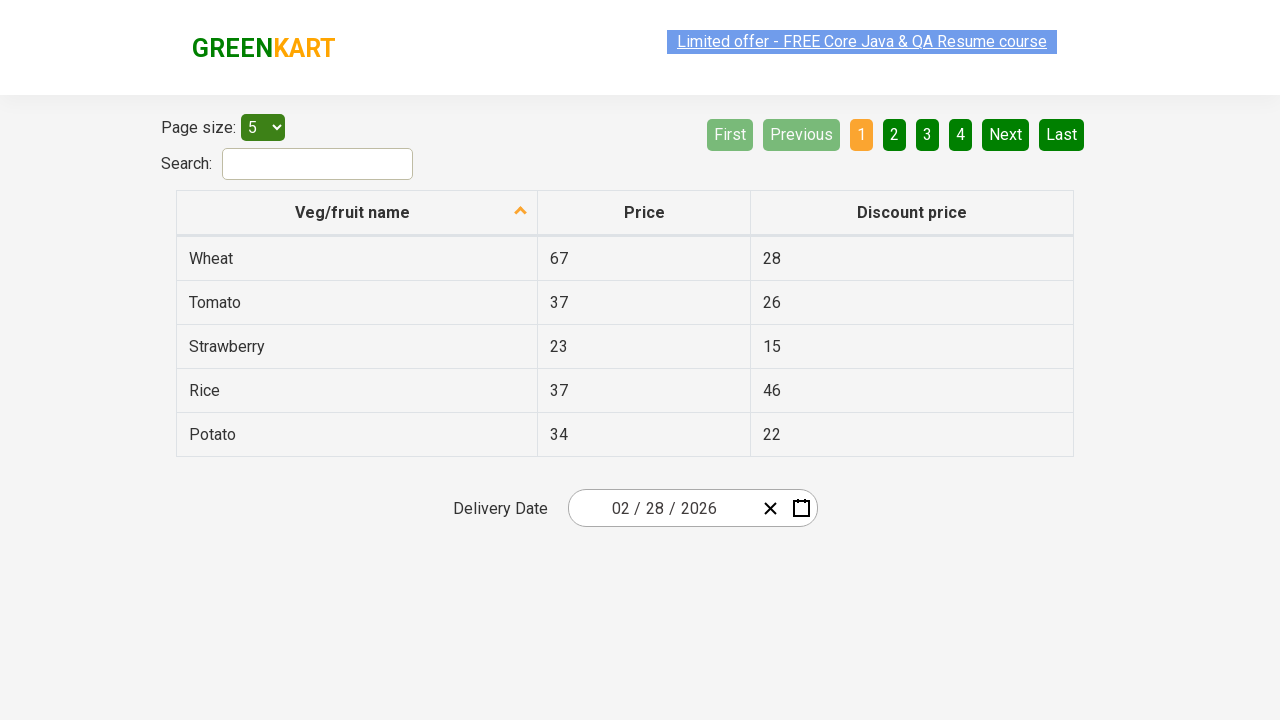

Entered 'to' in the search field to filter products on #search-field
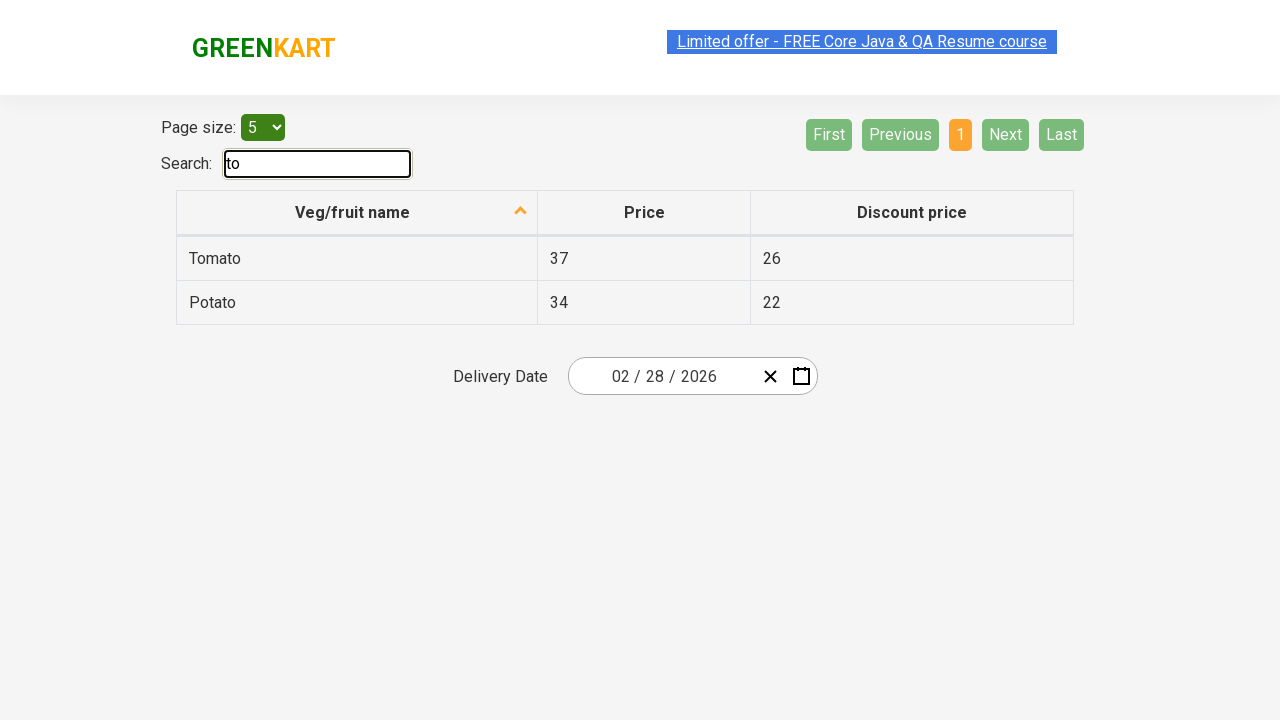

Filtered results appeared in the product table
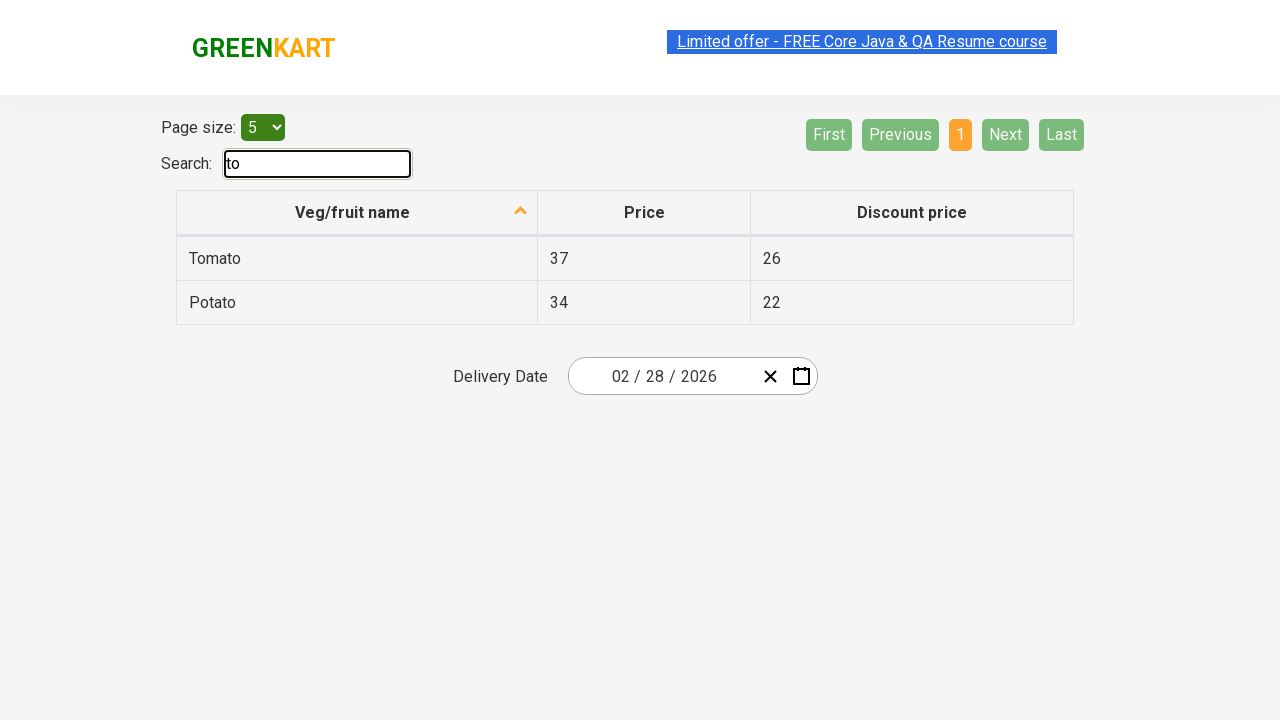

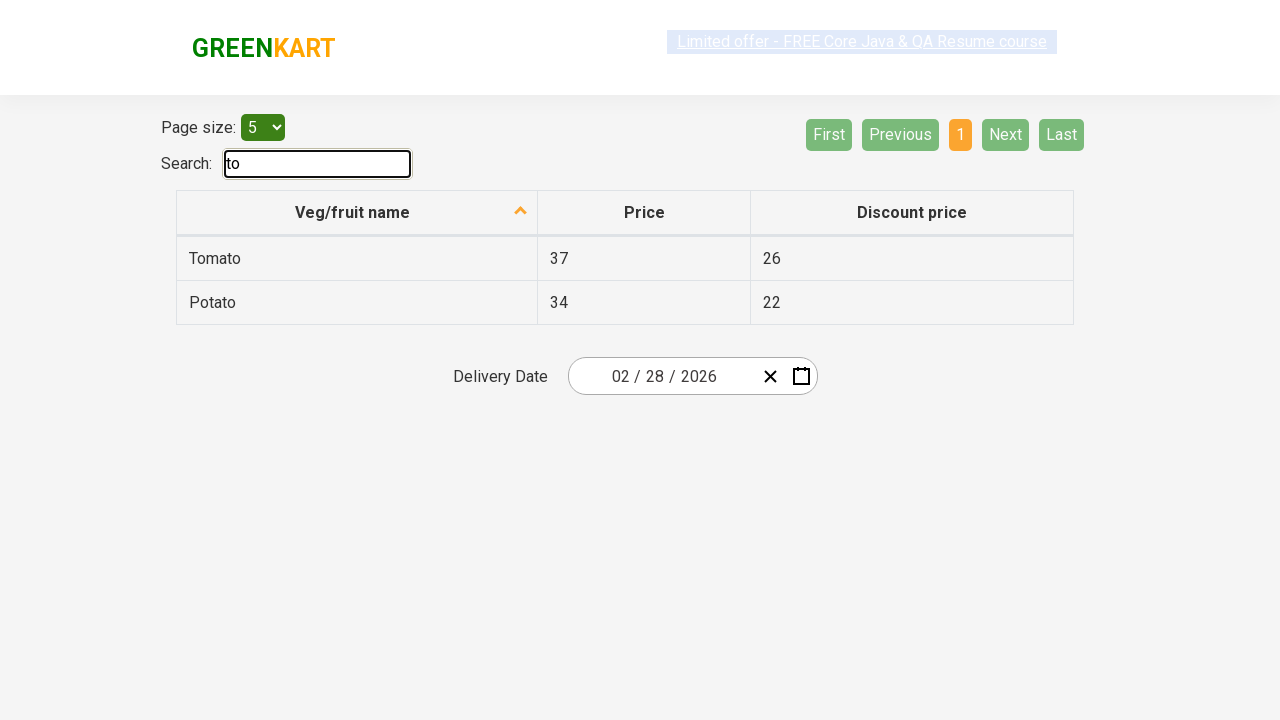